Tests the university results lookup form by entering a roll number and submitting the form to view student results

Starting URL: http://pu.edu.pk/home/results_show/7471

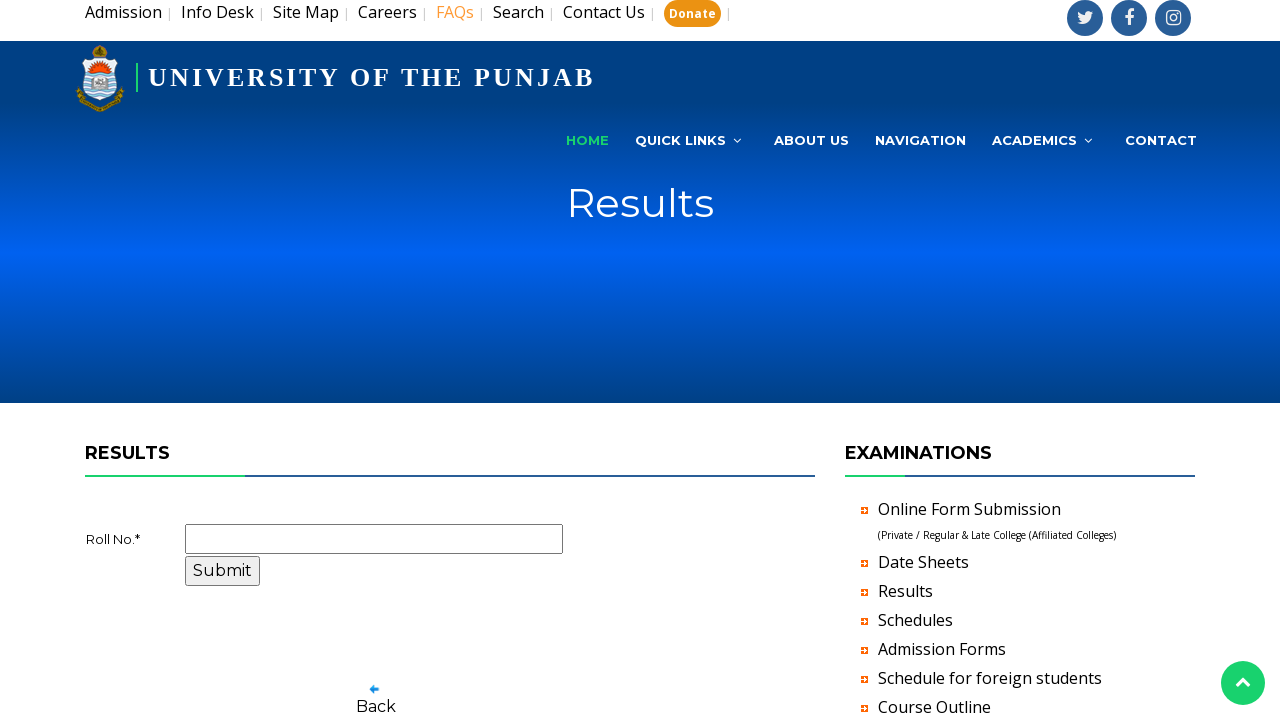

Roll number input field loaded
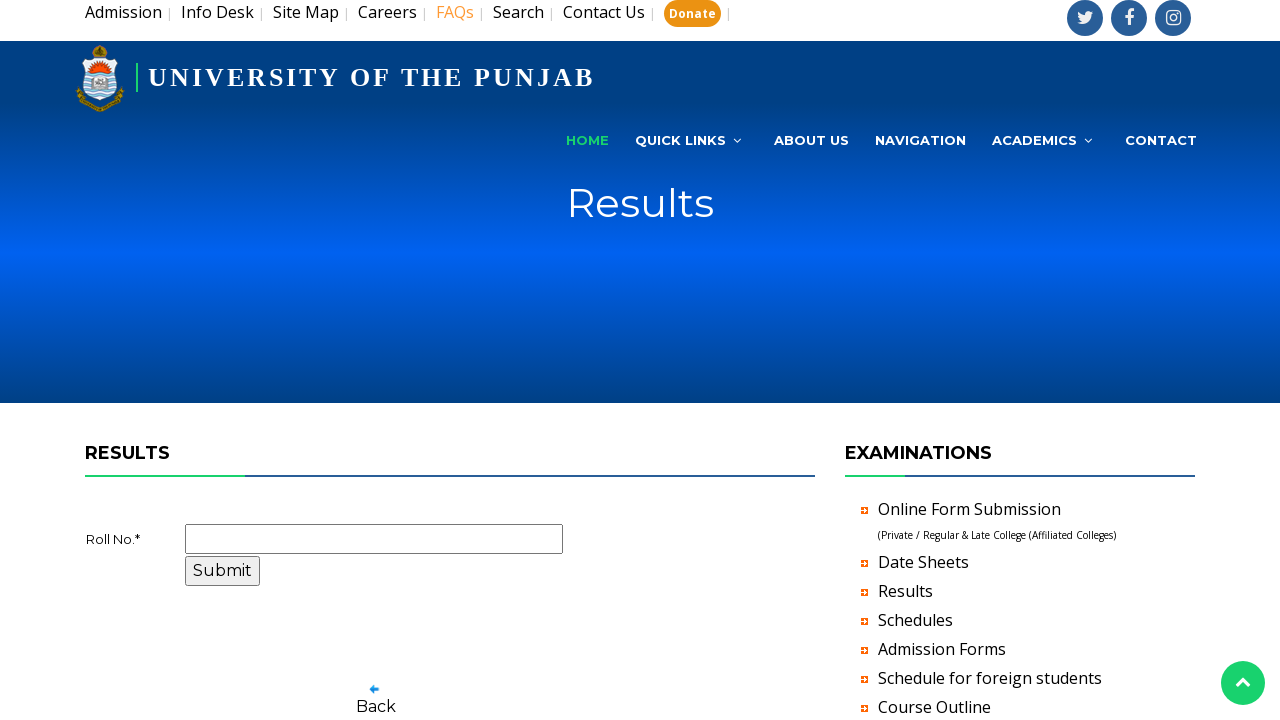

Entered roll number '43407' in the input field on input[name='roll_no']
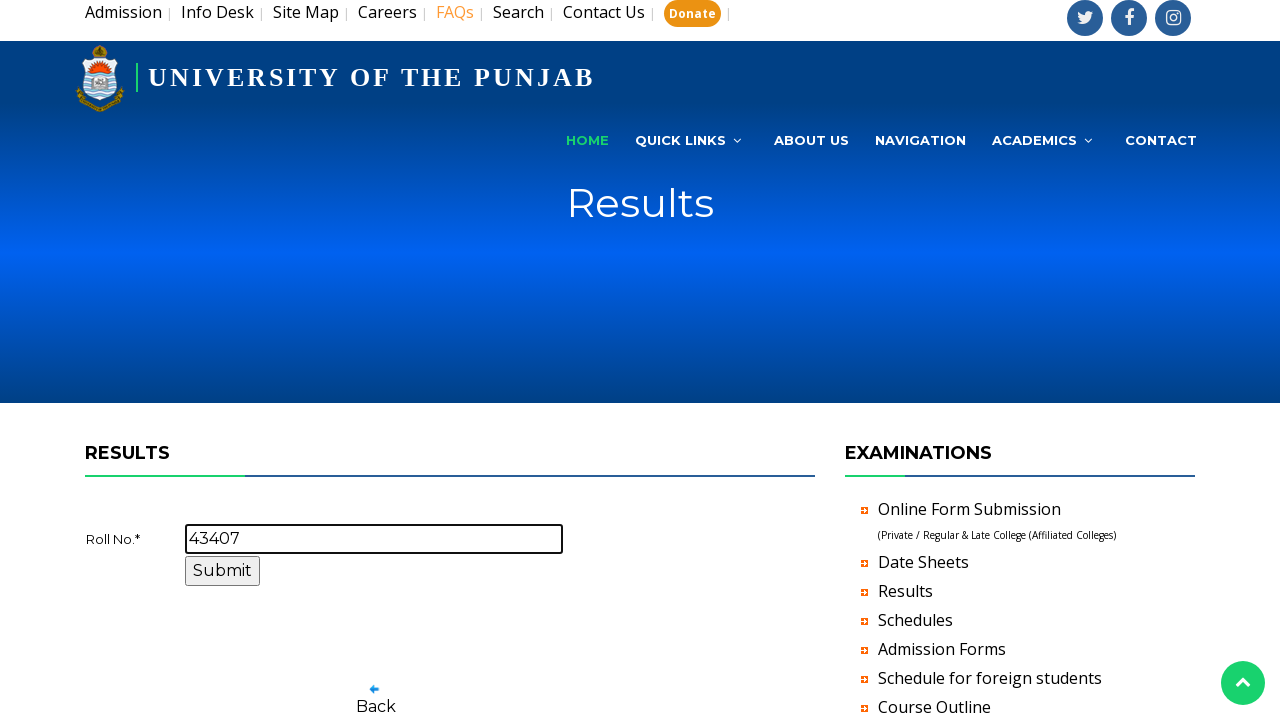

Clicked submit button to retrieve student results at (222, 571) on input[name='submitcontact']
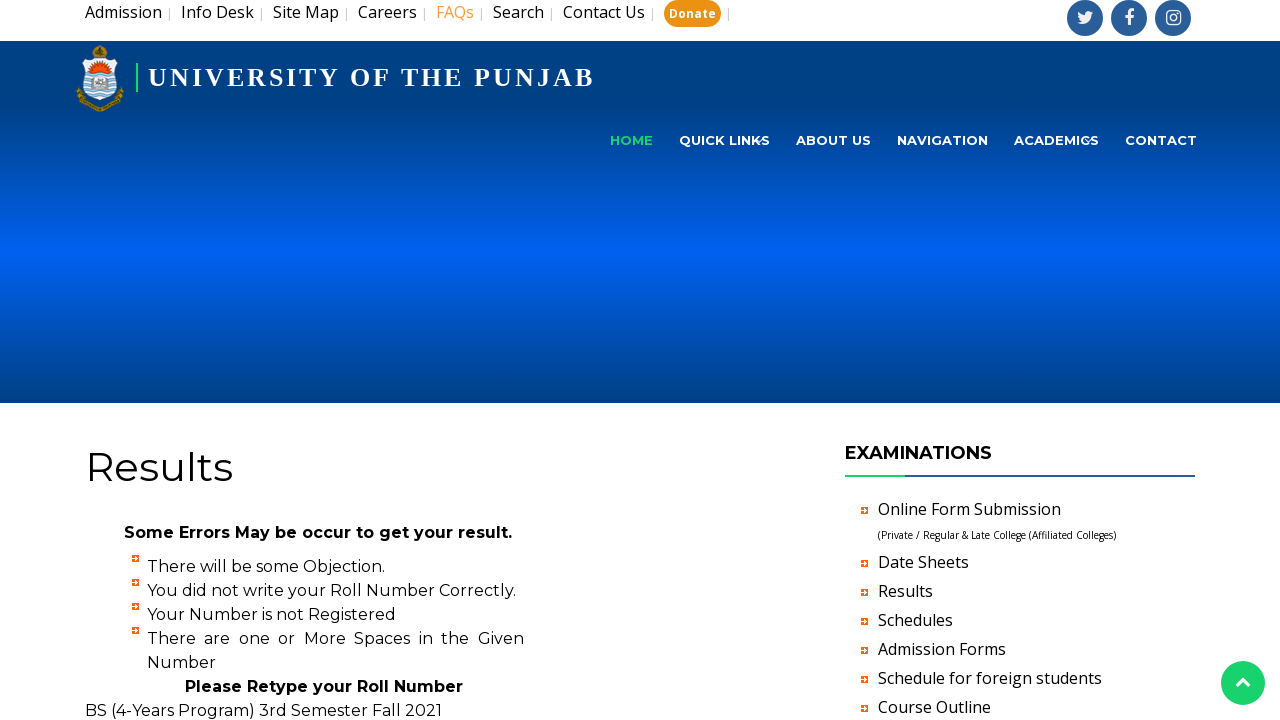

Student results page loaded successfully
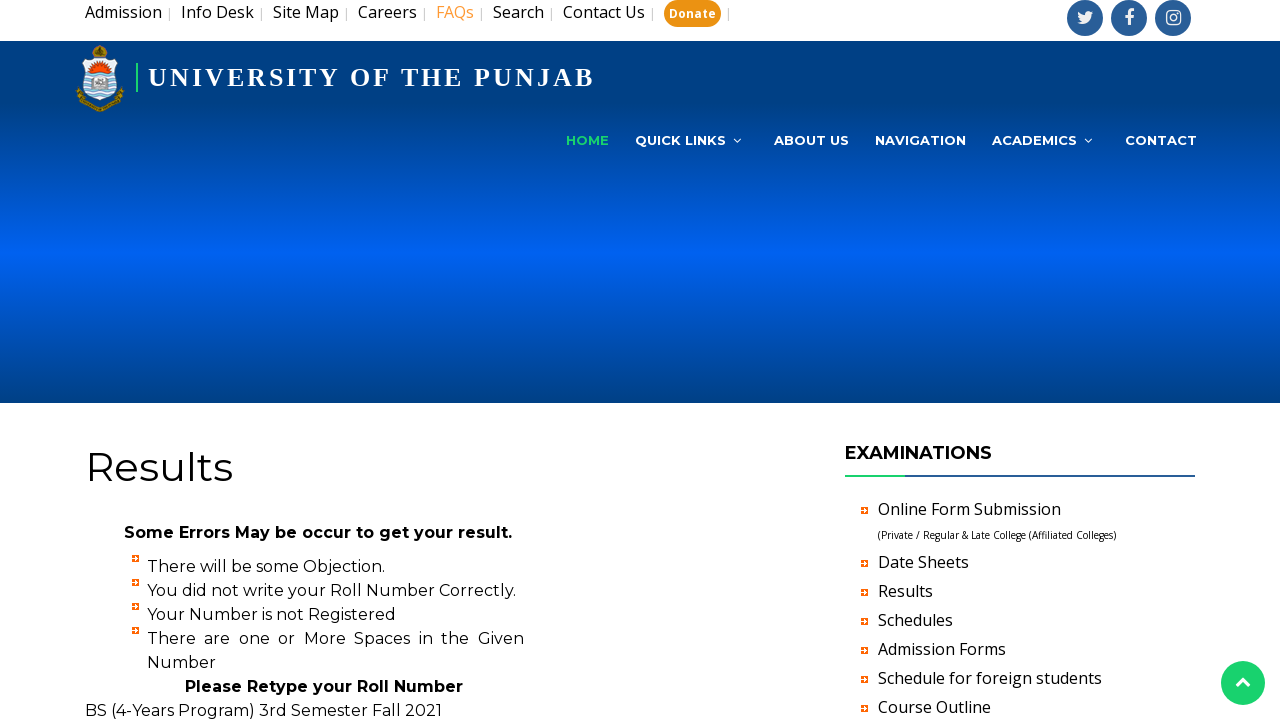

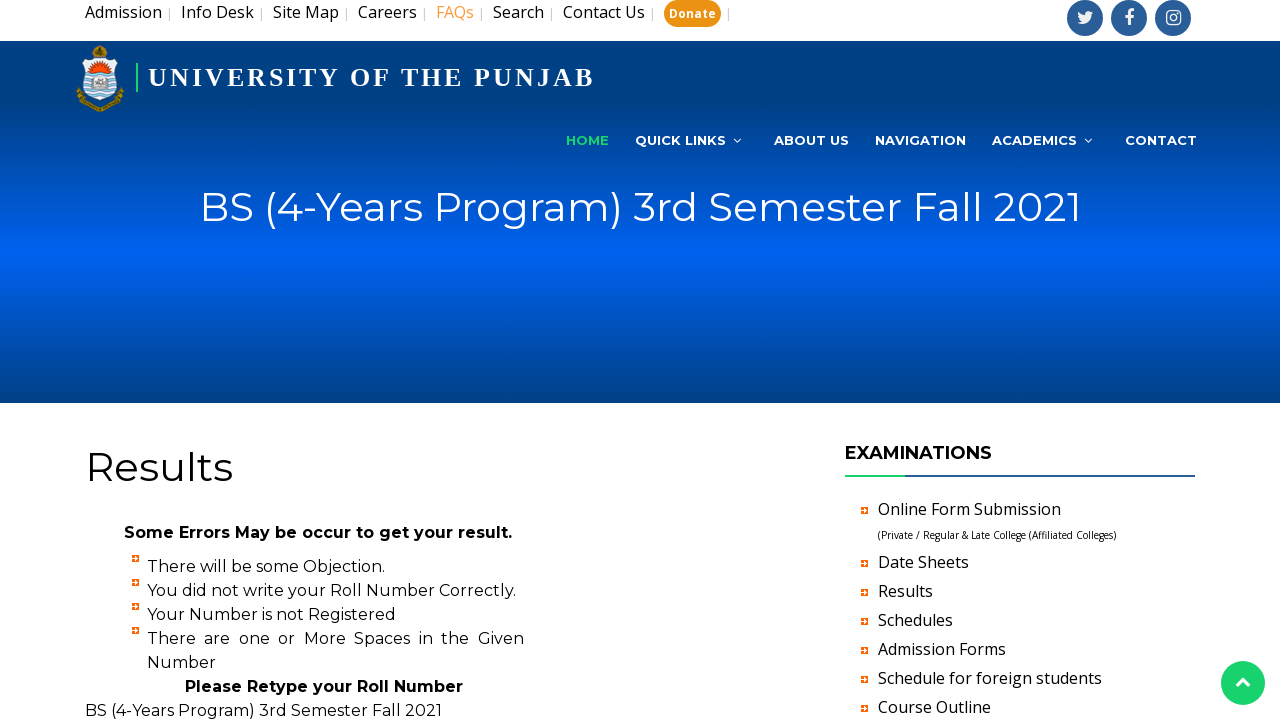